Tests right-click context menu interaction by clicking on an accordion heading, then right-clicking on a link and navigating through the browser context menu using keyboard inputs.

Starting URL: http://greenstech.in/selenium-course-content.html

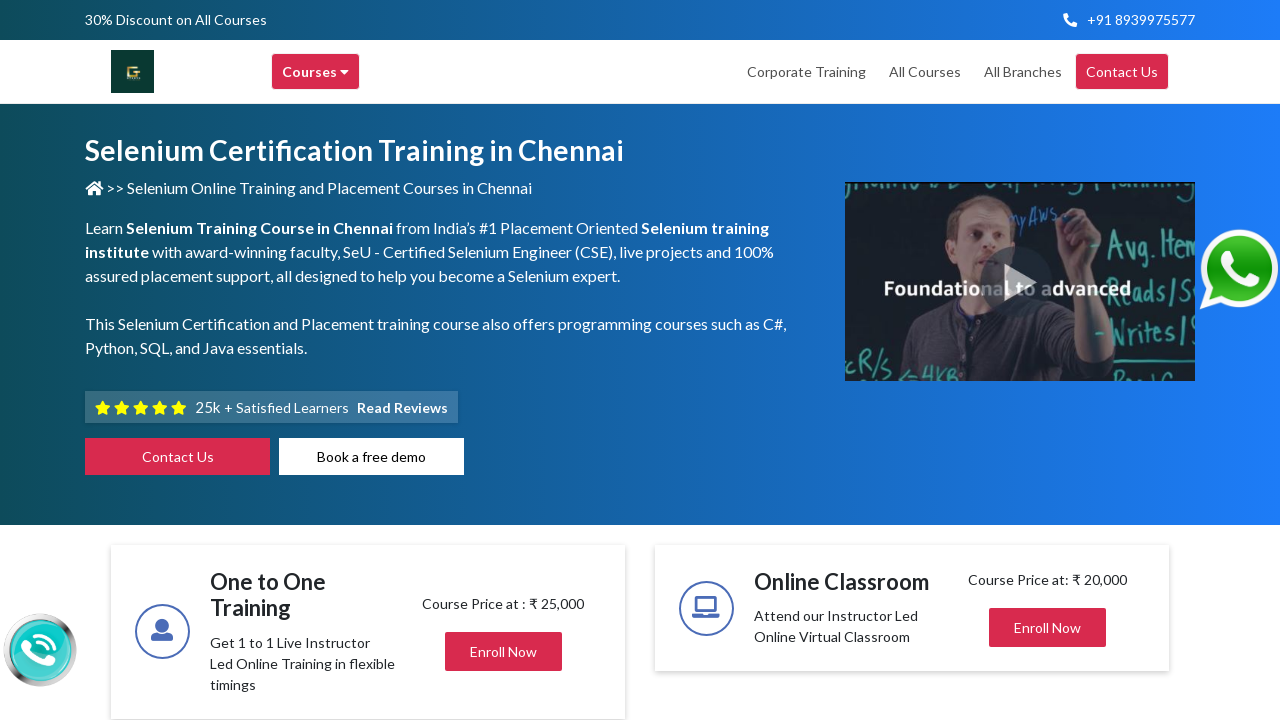

Clicked accordion heading to expand it at (1048, 360) on #heading303
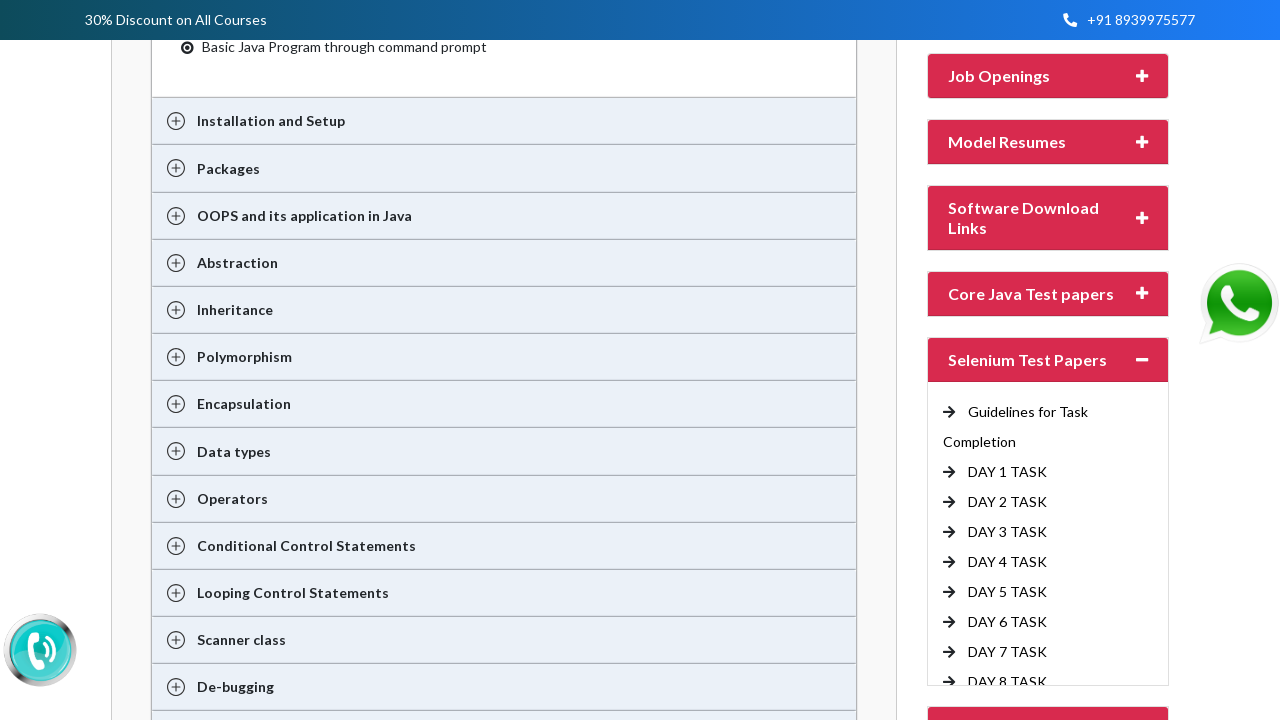

Located DAY 6 TASK link
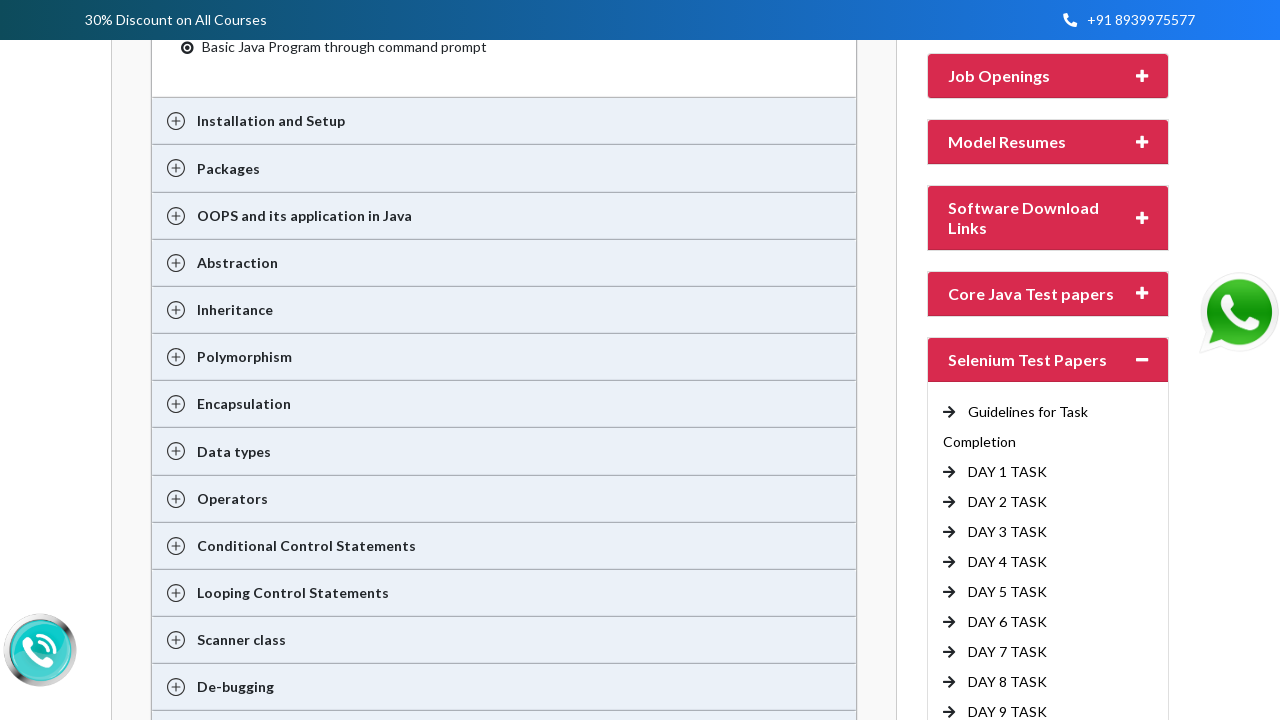

Right-clicked on DAY 6 TASK link to open context menu at (1008, 622) on xpath=//a[text()=' DAY 6 TASK'] >> nth=0
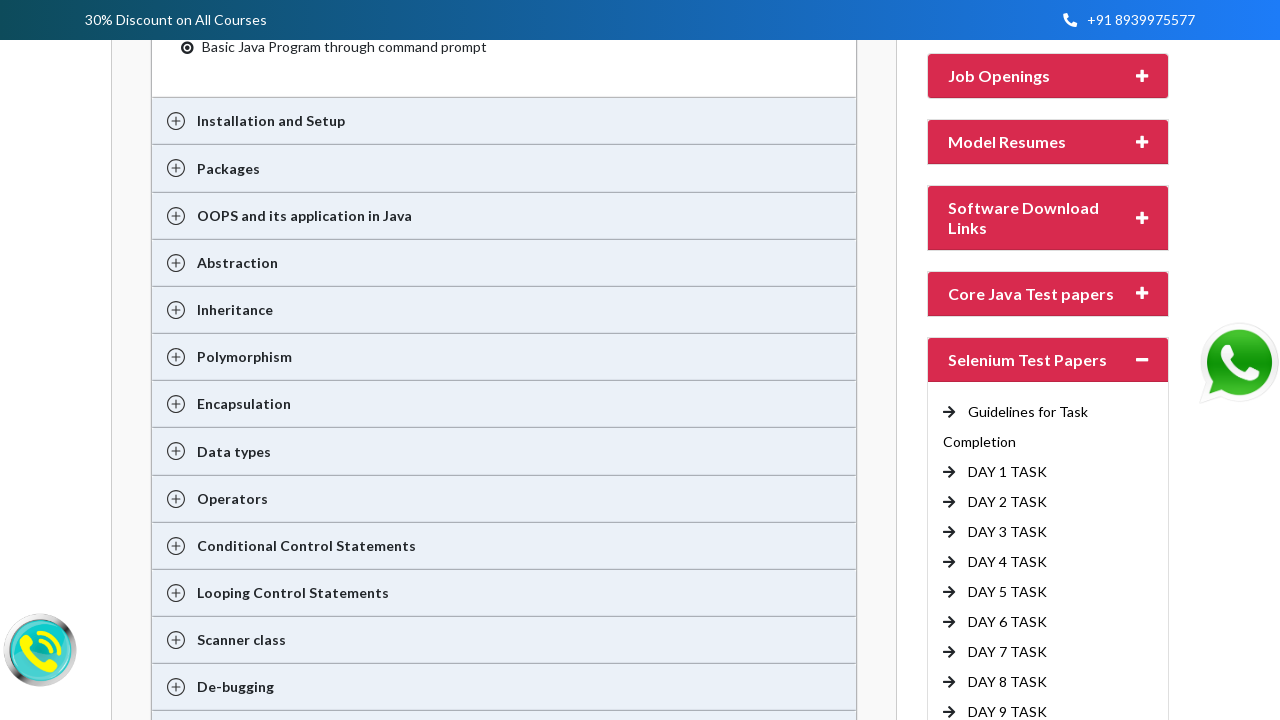

Pressed ArrowDown key (1st press)
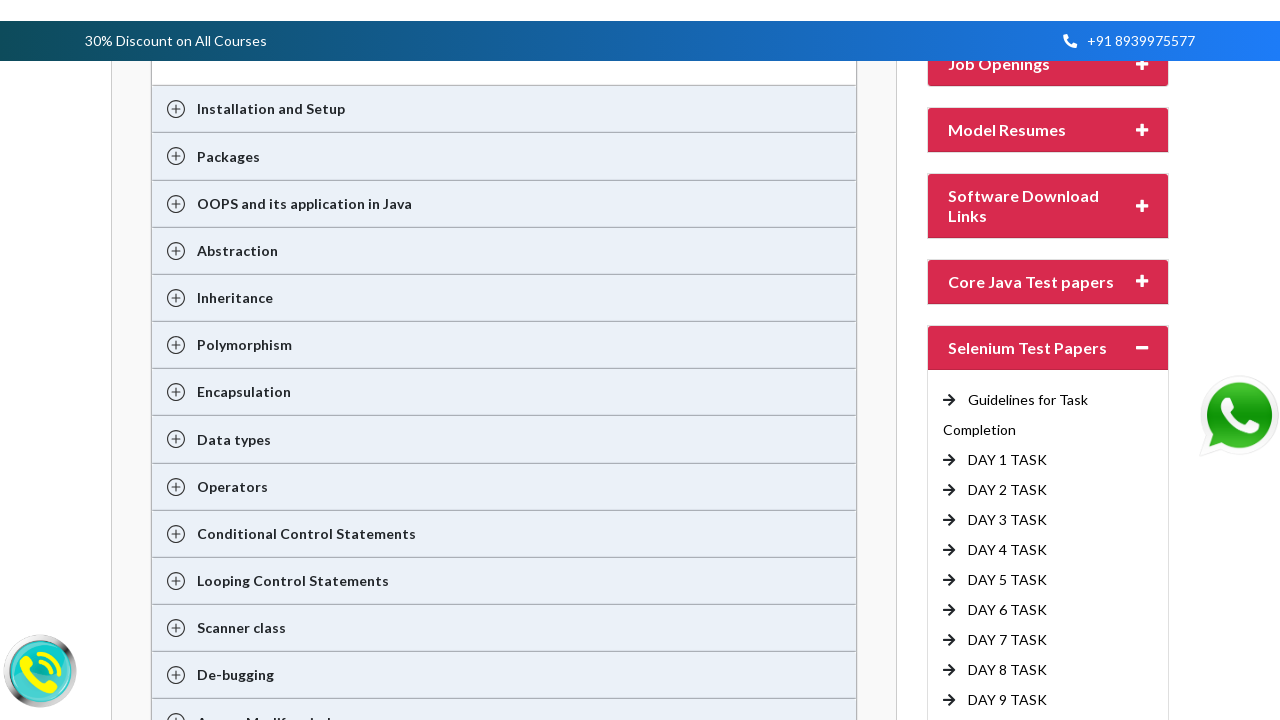

Pressed ArrowDown key (2nd press)
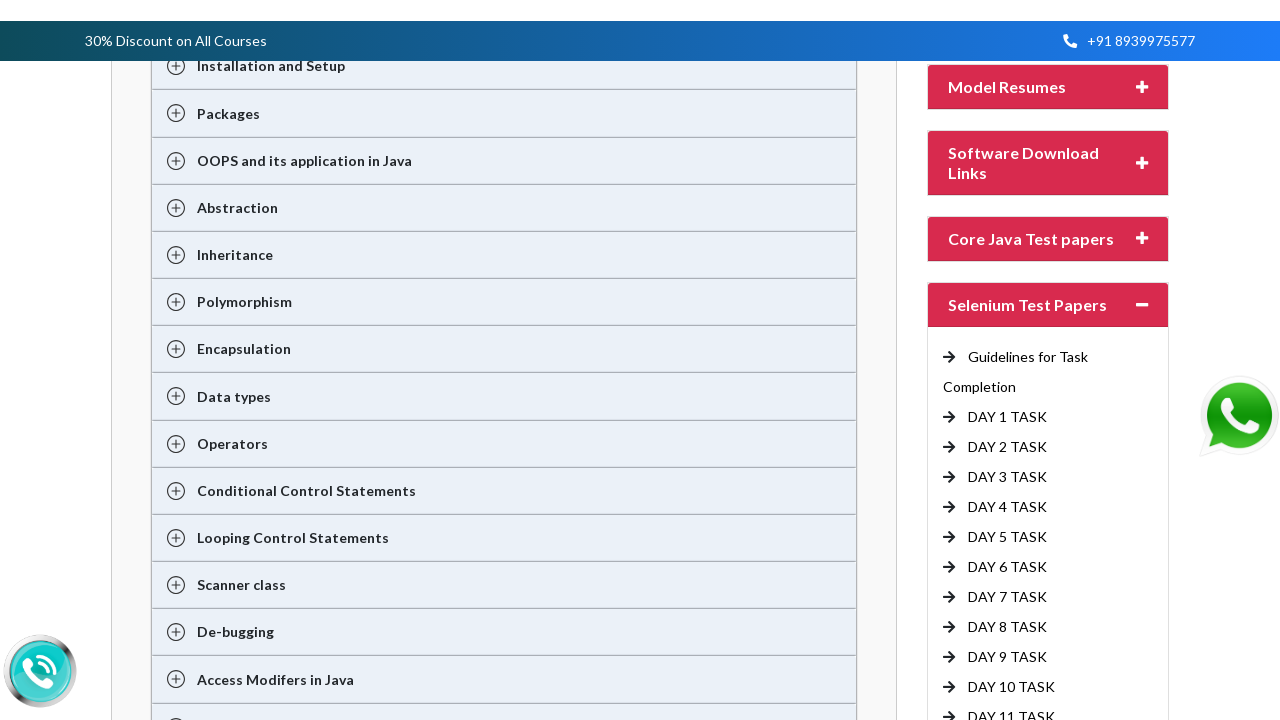

Pressed ArrowDown key (3rd press)
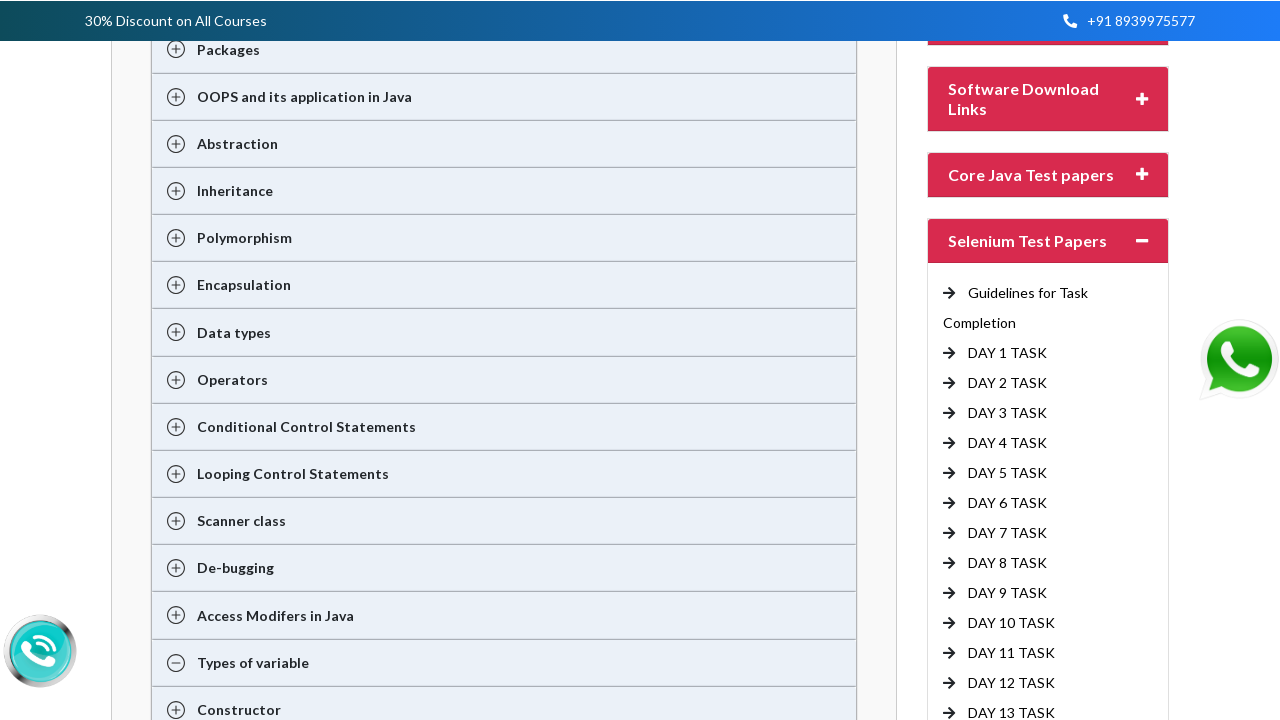

Pressed ArrowDown key (4th press)
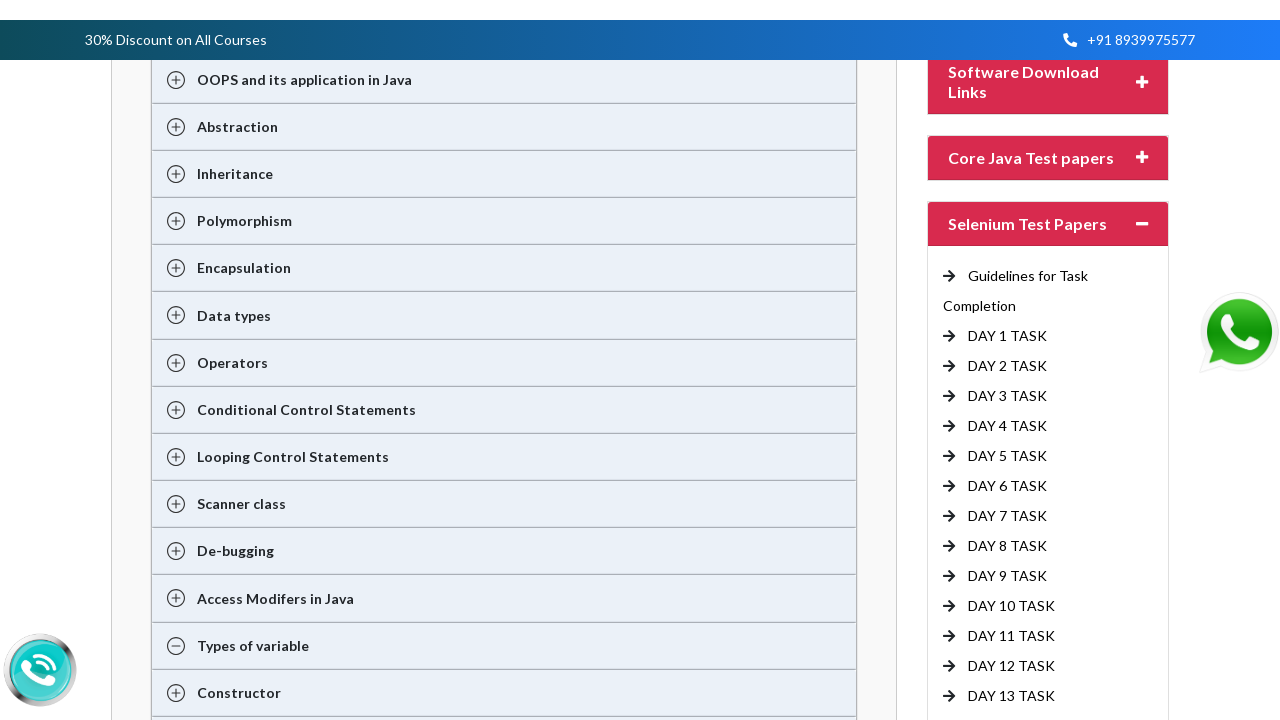

Pressed ArrowDown key (5th press)
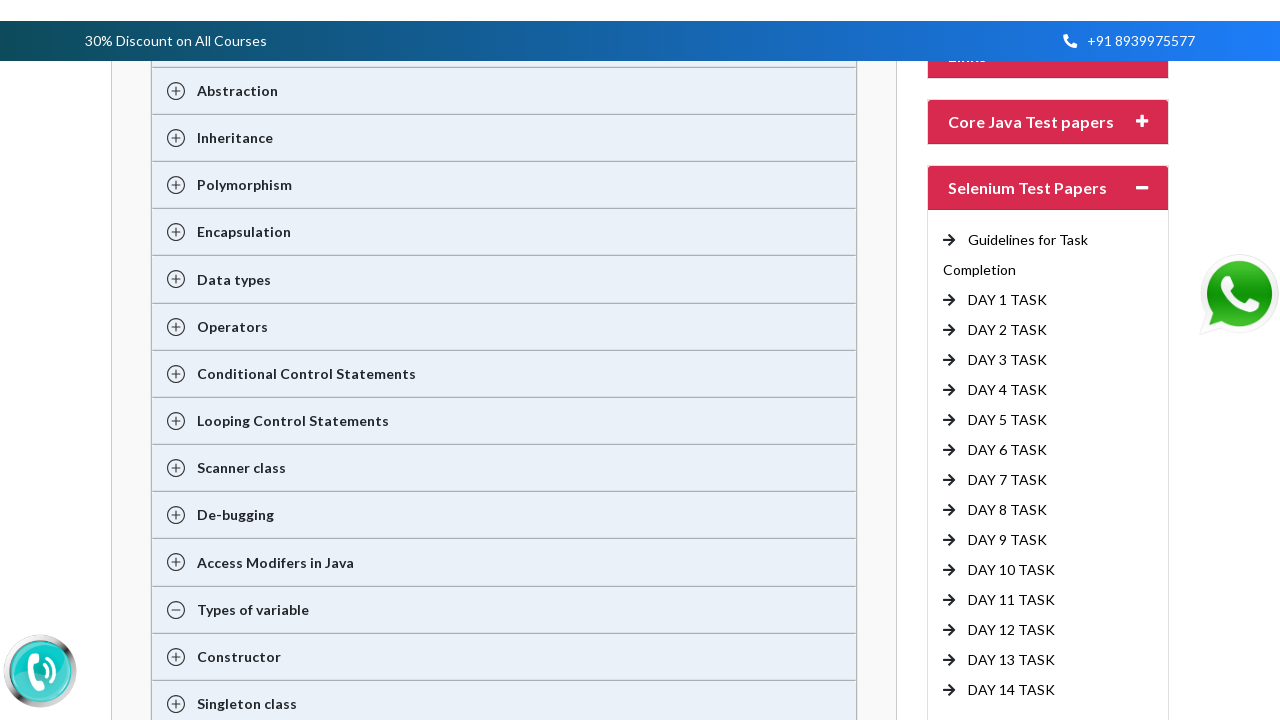

Pressed ArrowDown key (6th press)
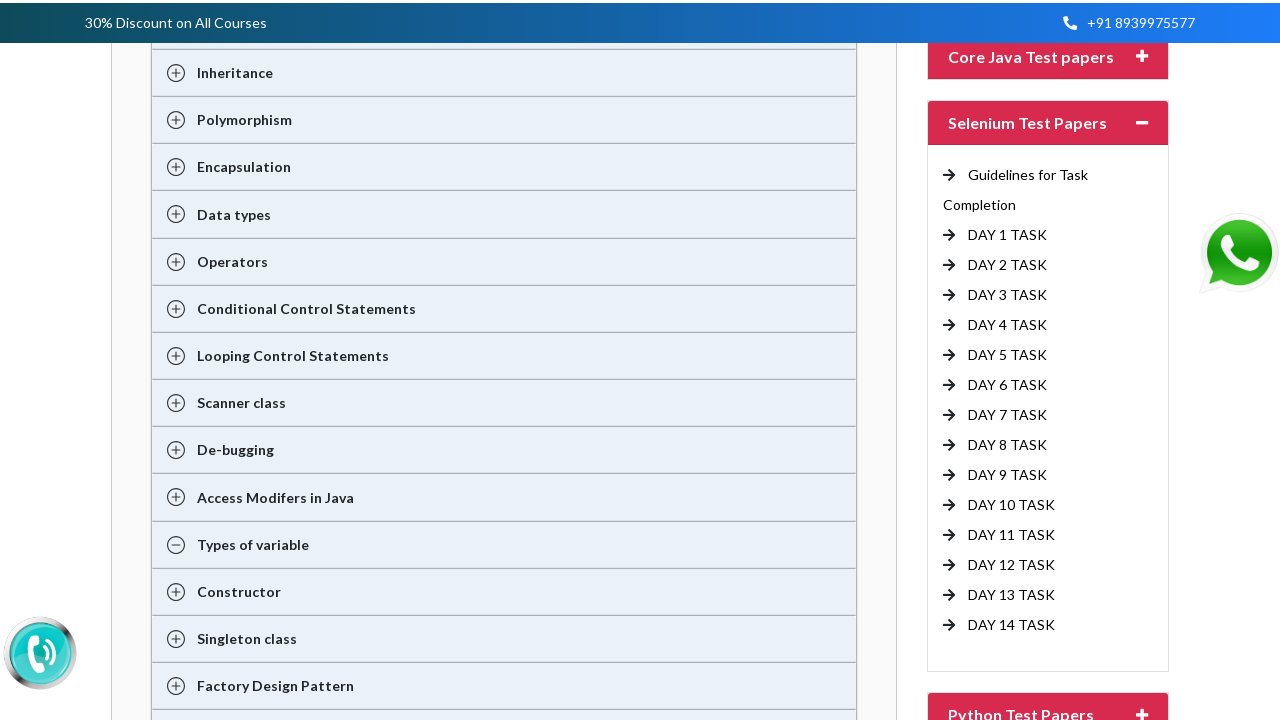

Pressed Enter to select context menu option
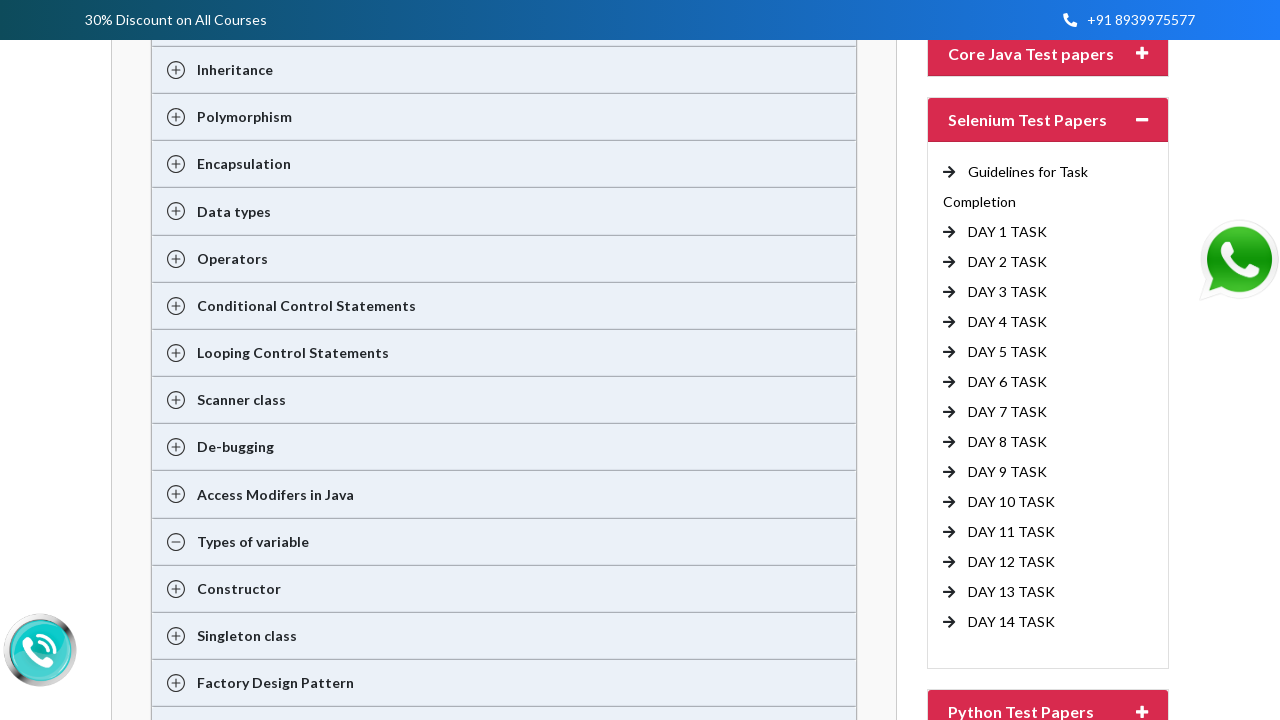

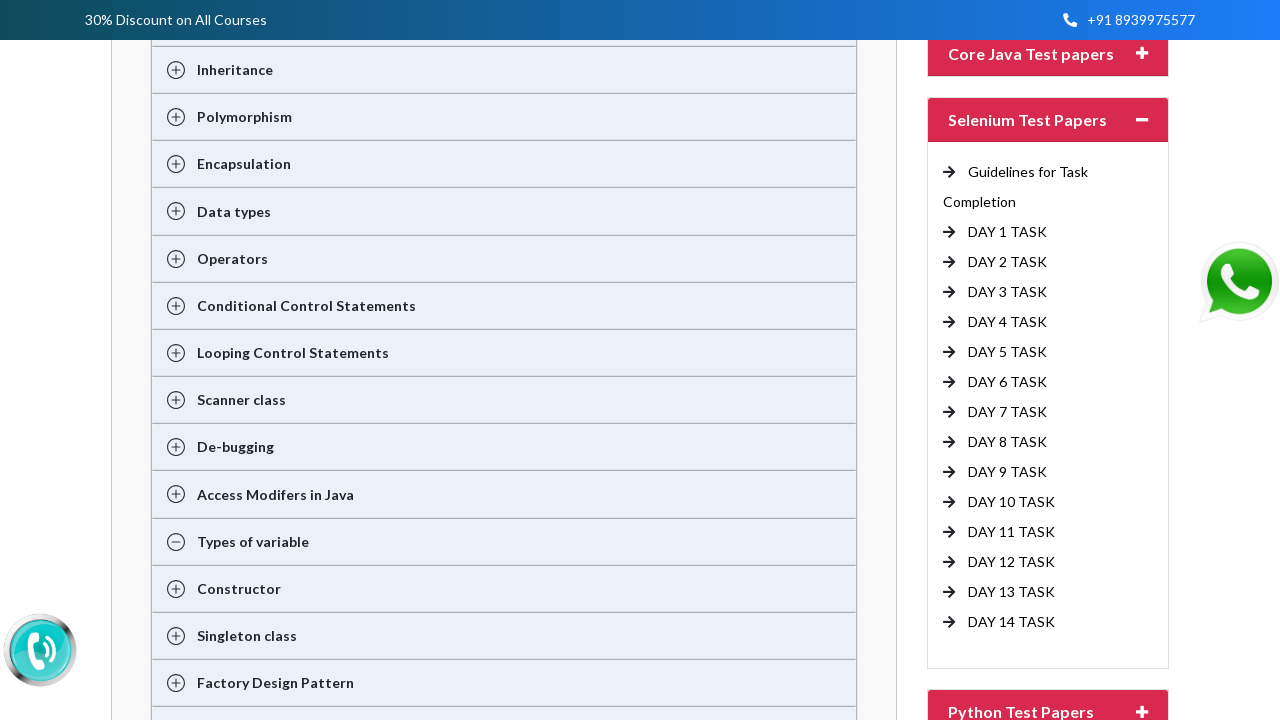